Tests right-click context menu functionality by performing a right-click on a button, selecting the "Copy" option from the context menu, and accepting the resulting alert

Starting URL: http://swisnl.github.io/jQuery-contextMenu/demo.html

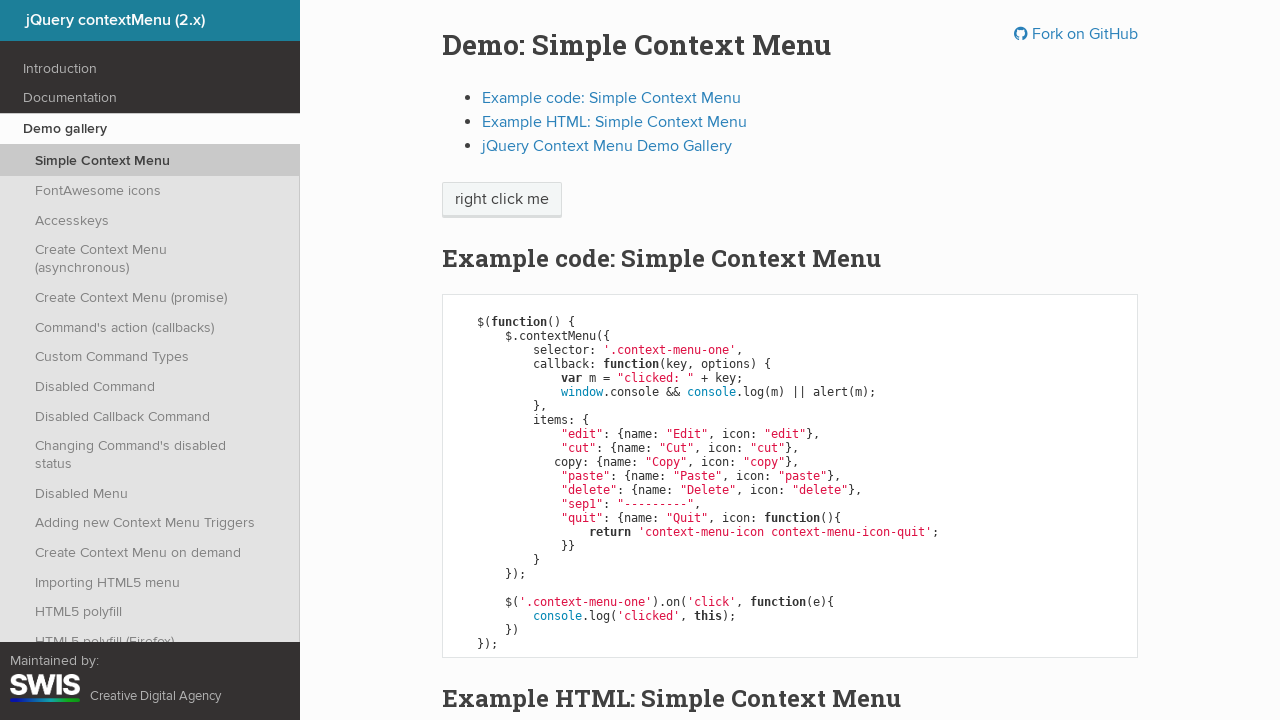

Located the context menu button element
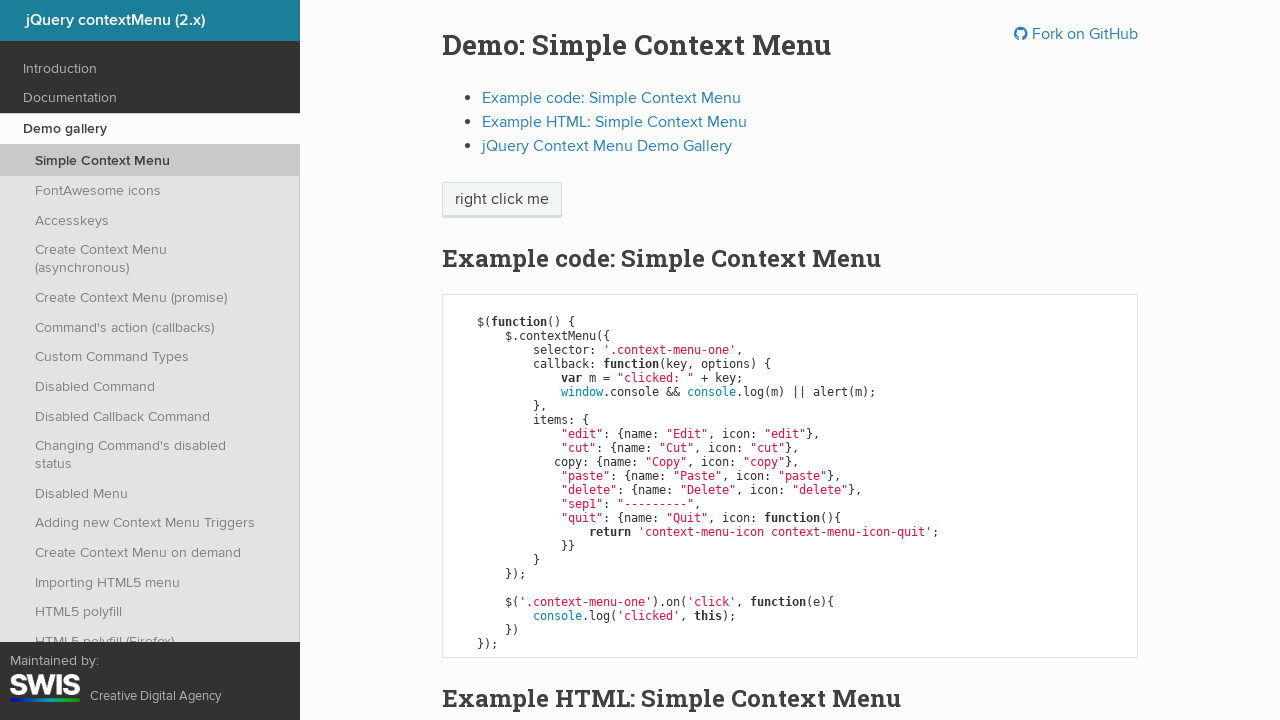

Performed right-click on the context menu button at (502, 200) on xpath=//span[@class='context-menu-one btn btn-neutral']
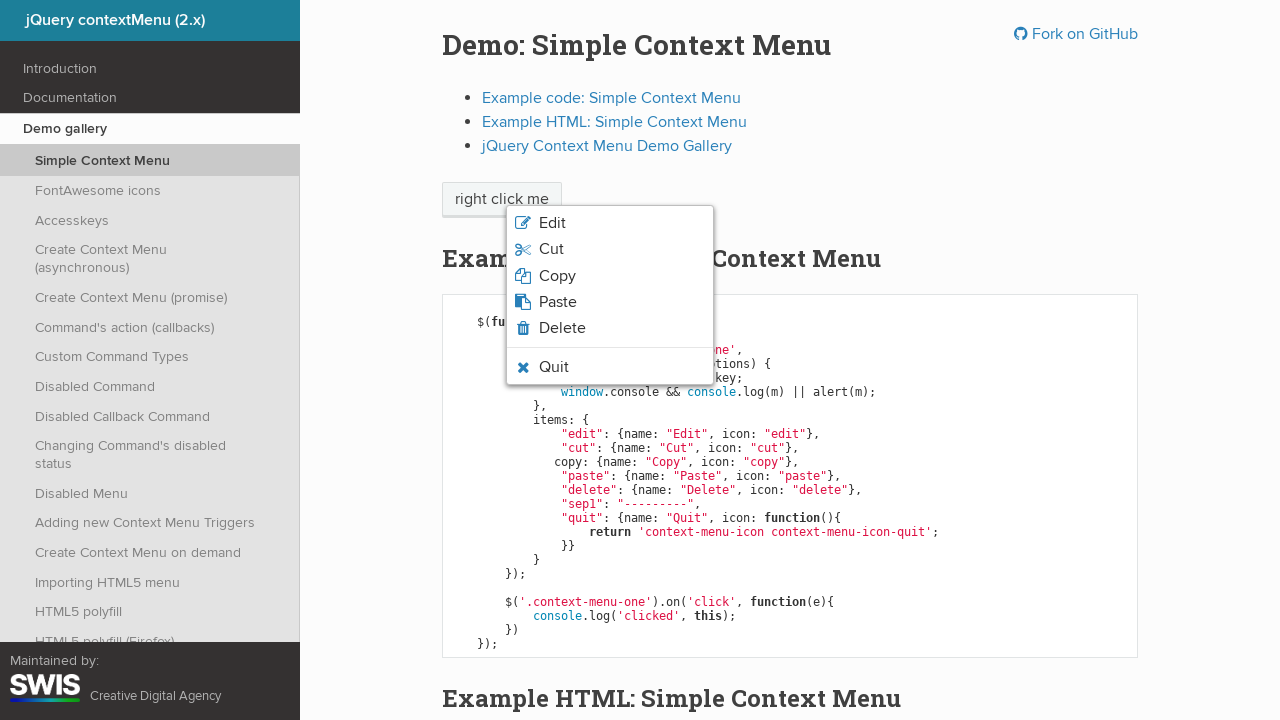

Clicked the 'Copy' option from the context menu at (557, 276) on xpath=//span[text()='Copy']
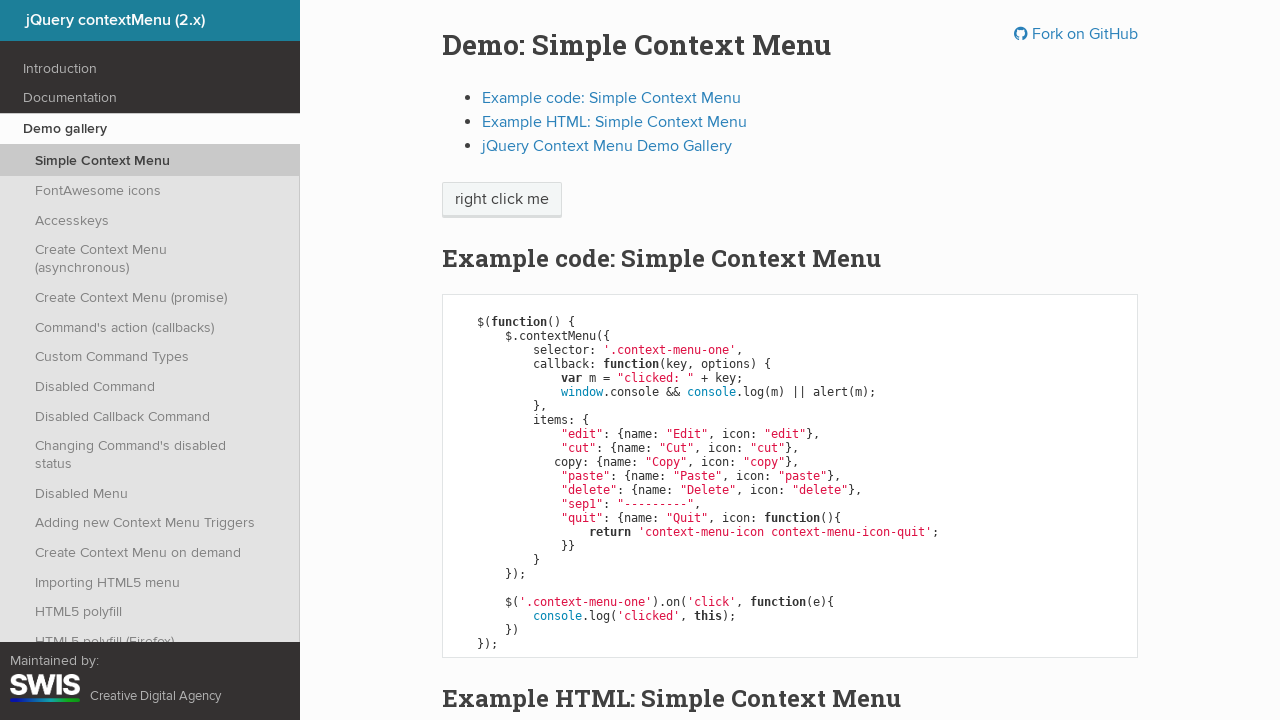

Set up dialog handler to accept alert
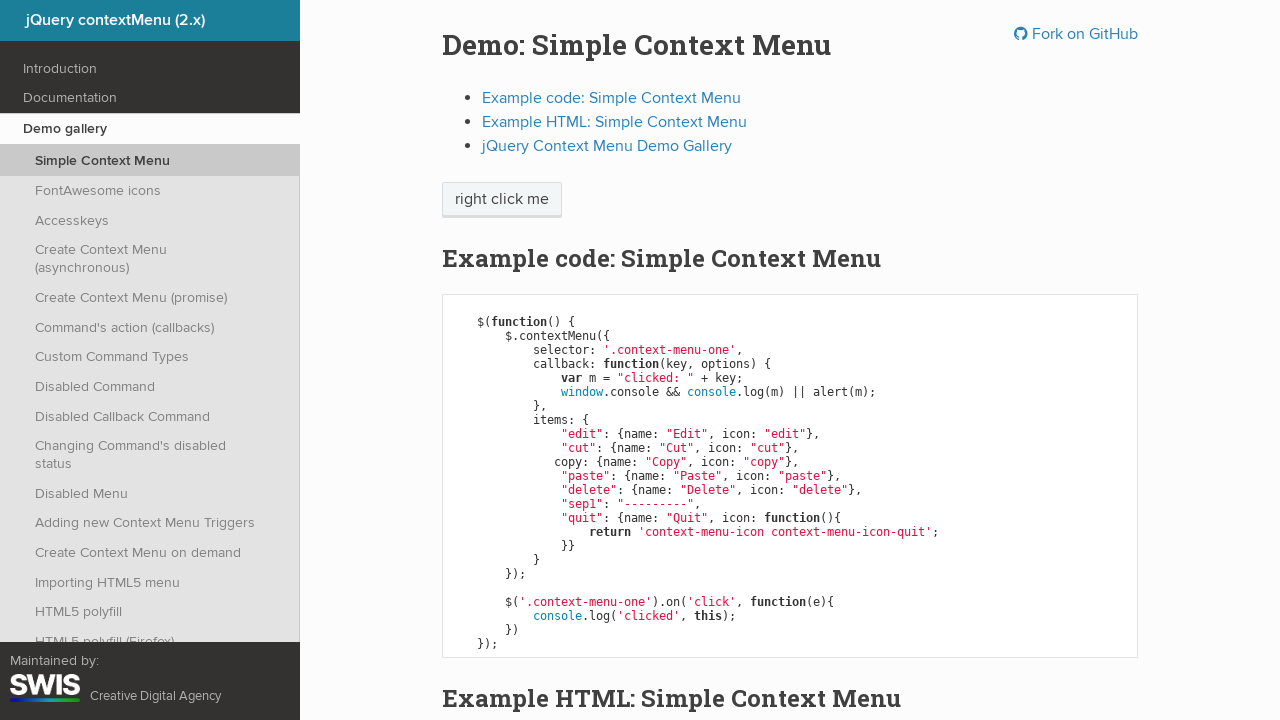

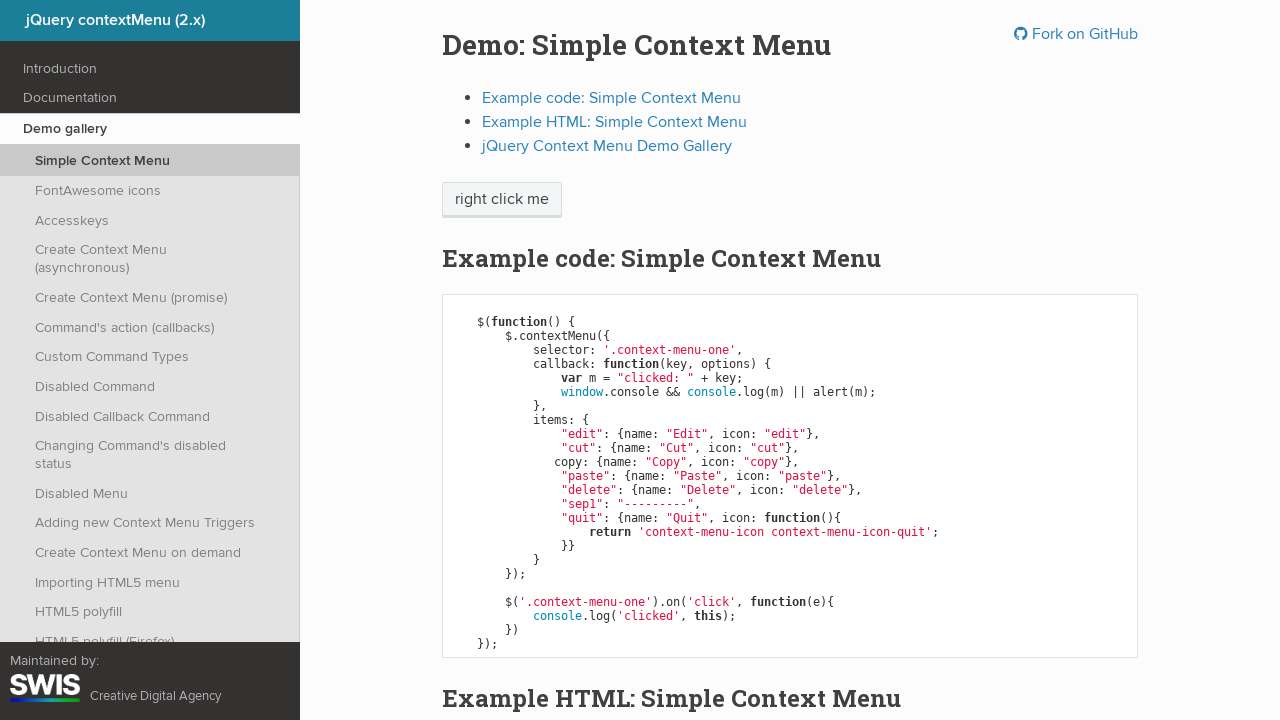